Tests the new window functionality by clicking the button, switching to the new window, verifying the URL, closing it, and returning to the original window

Starting URL: https://practice-automation.com/window-operations/

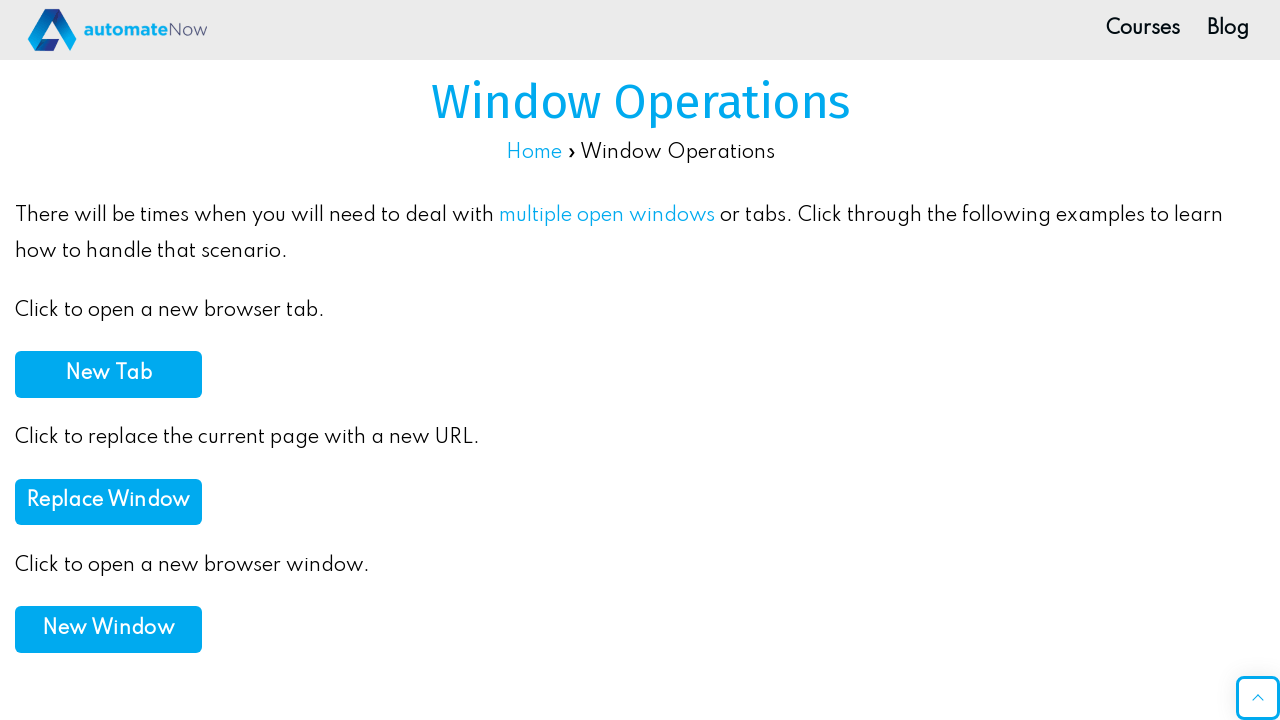

Clicked the New Window button at (108, 630) on .custom_btn[onclick='newWindow()']
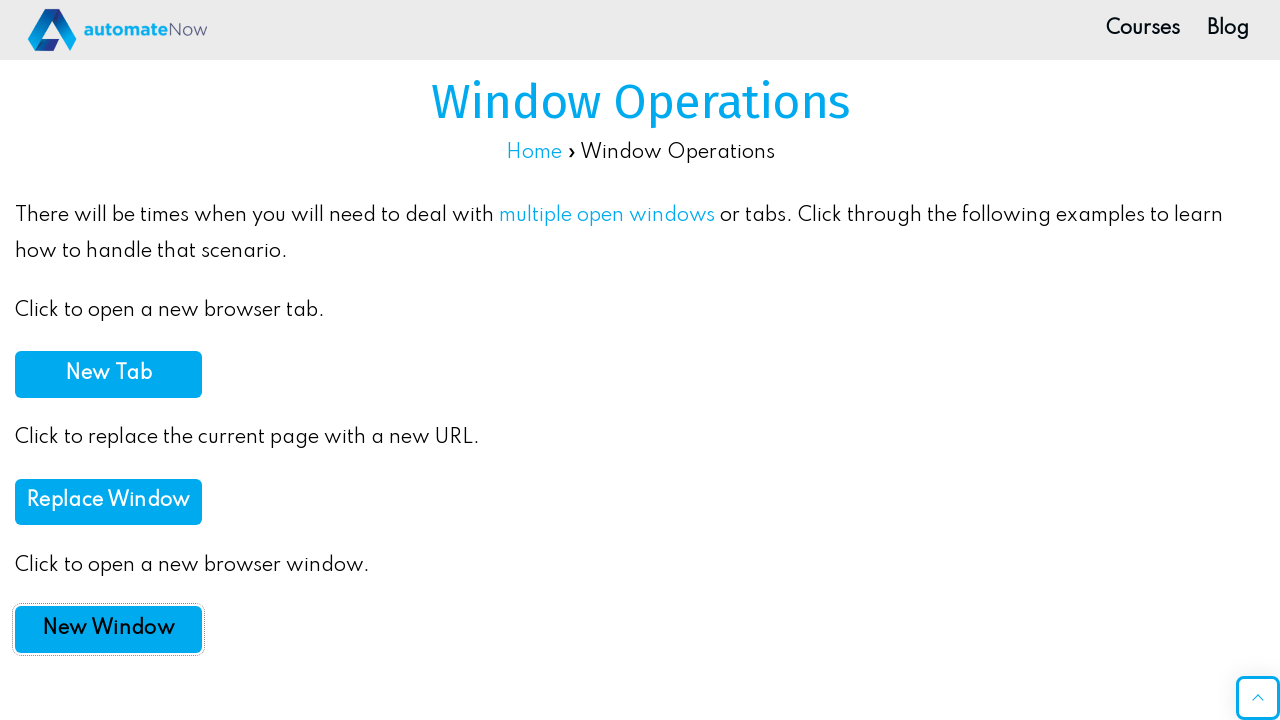

New window opened
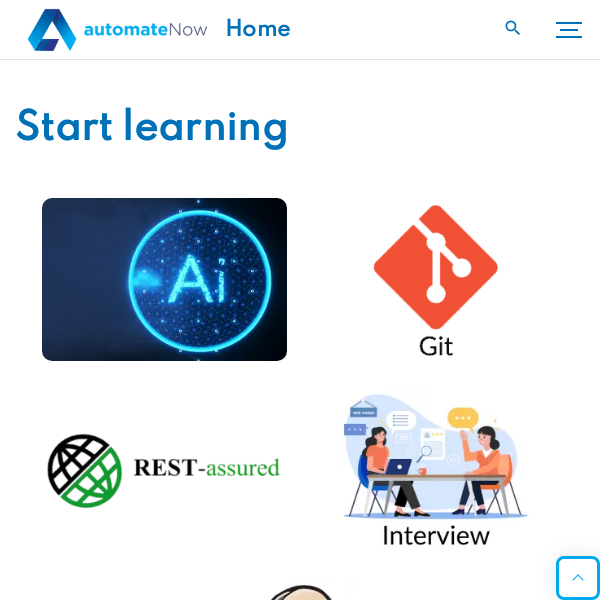

New window page loaded completely
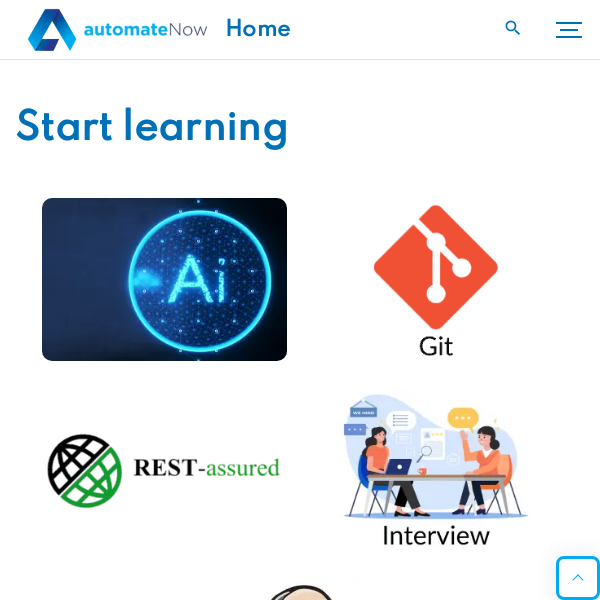

Verified new window URL is https://automatenow.io/
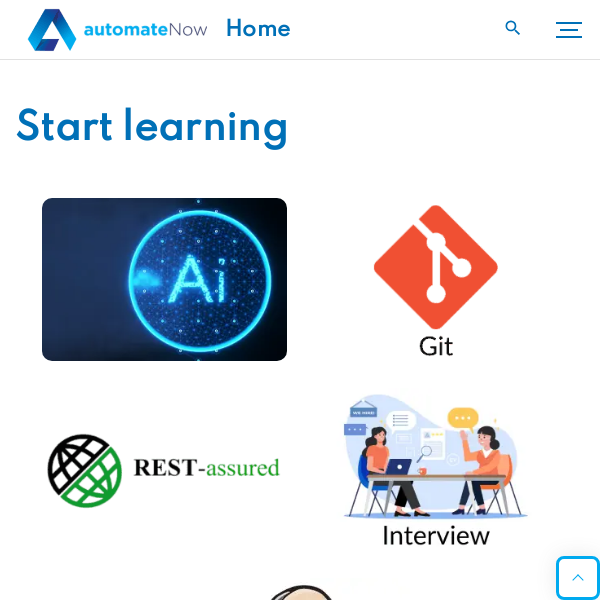

Closed the new window
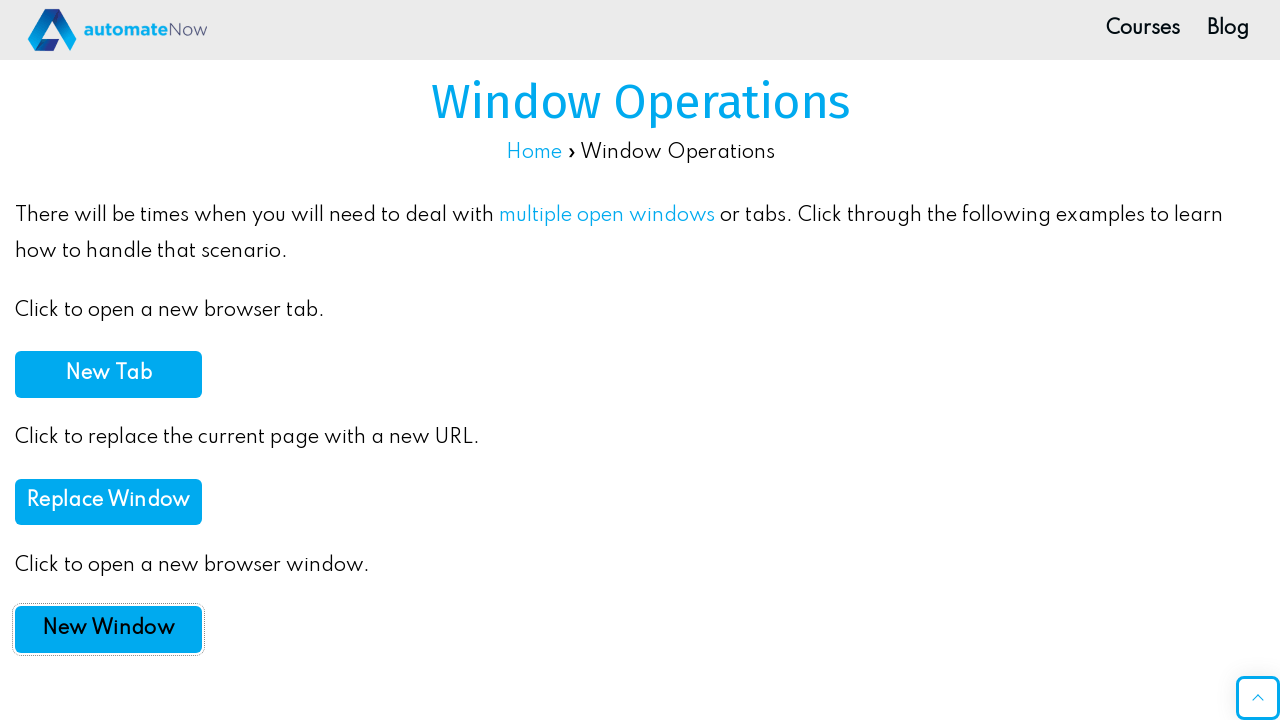

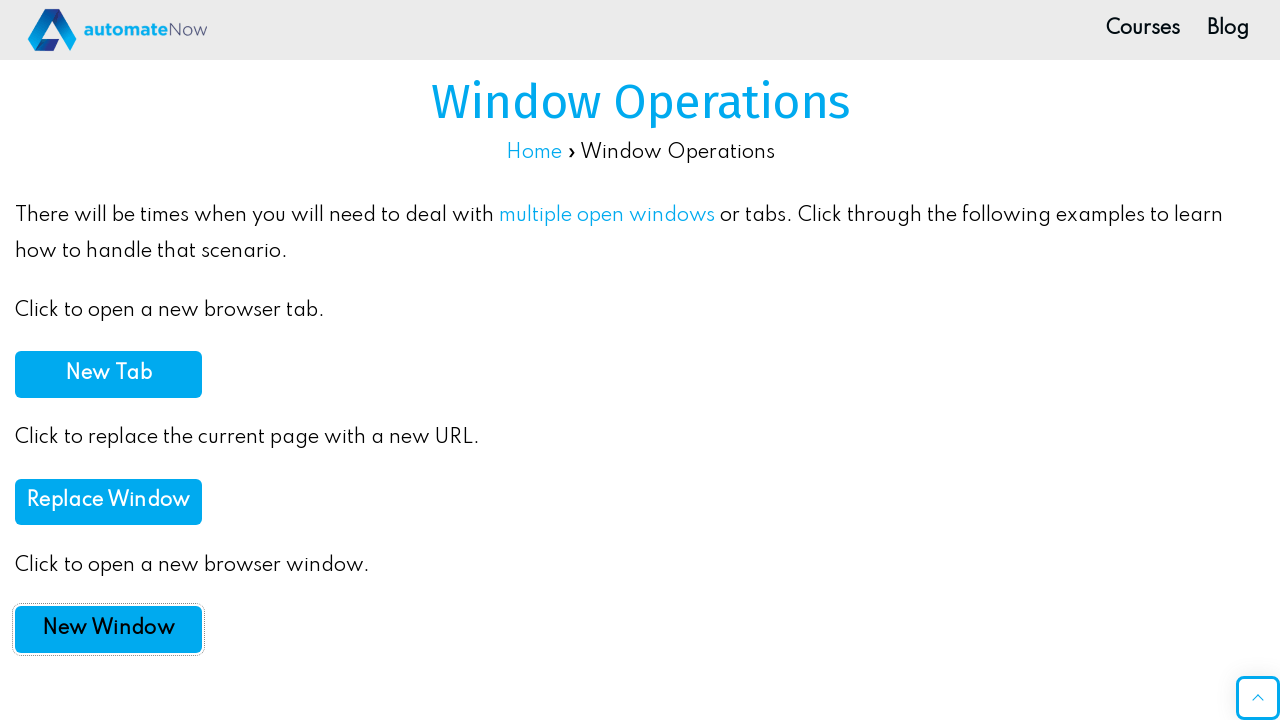